Tests that after searching and clicking a result, the query appears in the recent searches list when reopening the search panel.

Starting URL: https://react.dev

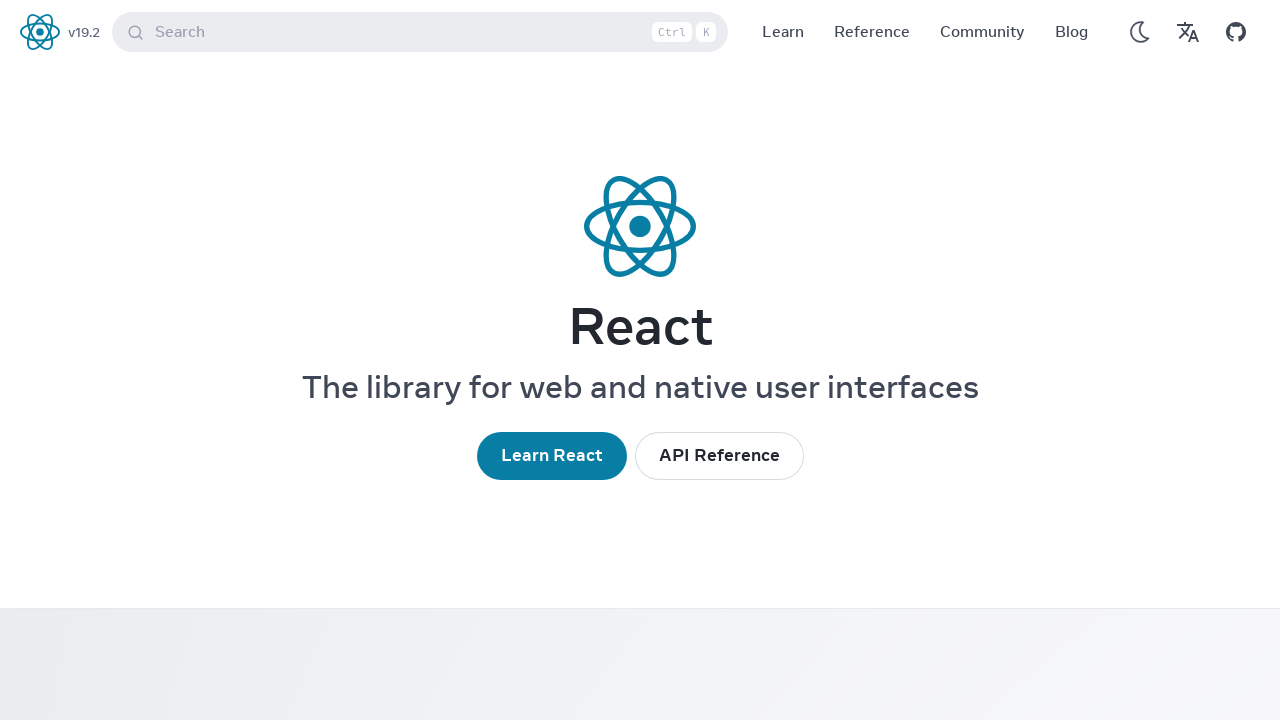

Set viewport size to 400x800
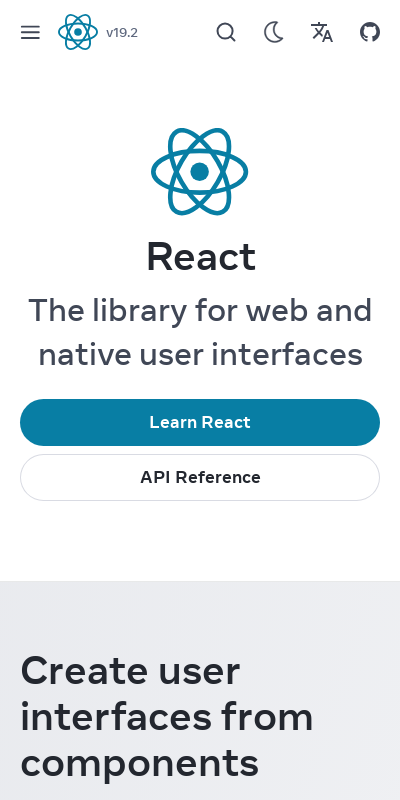

Located search button
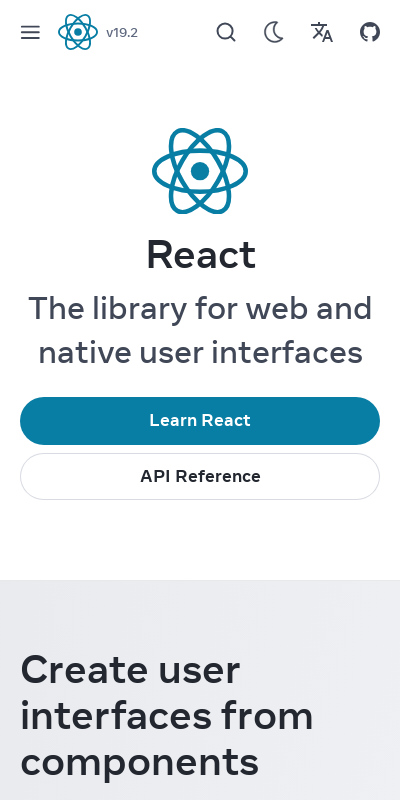

Clicked search button to open search panel
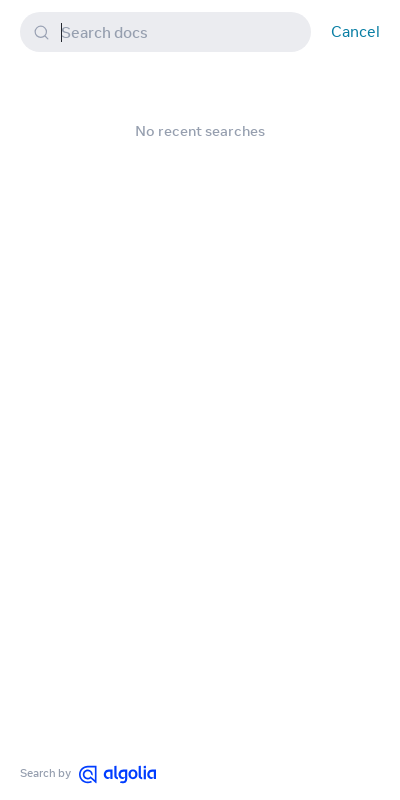

Located search input field
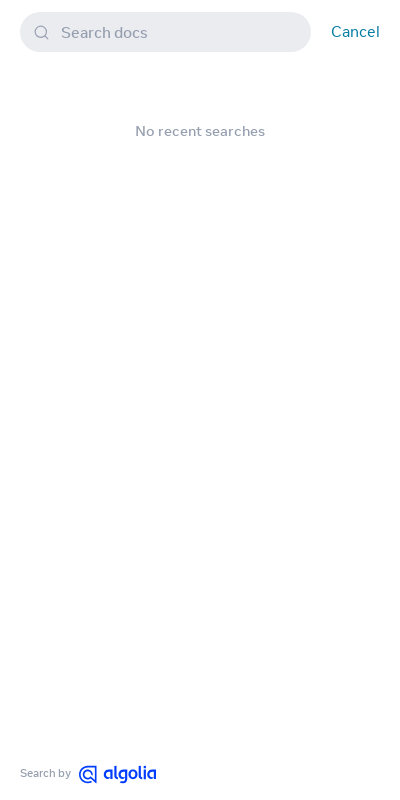

Filled search input with 'custom hook'
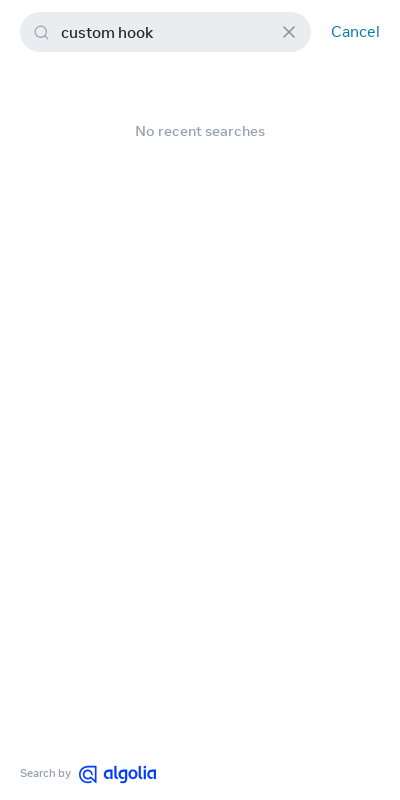

First search result appeared
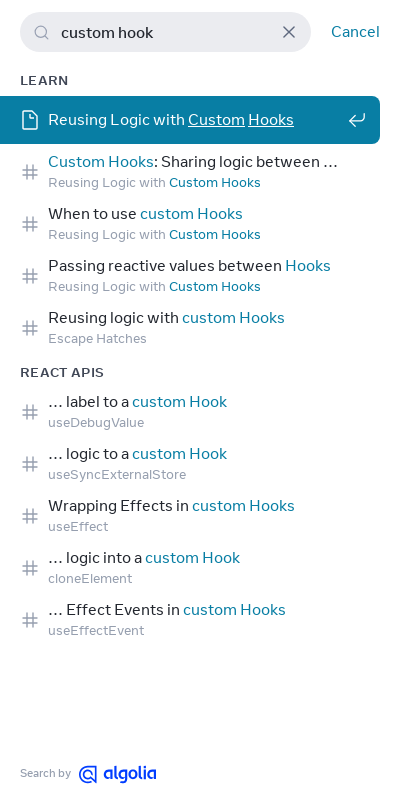

Clicked first search result for 'custom hook'
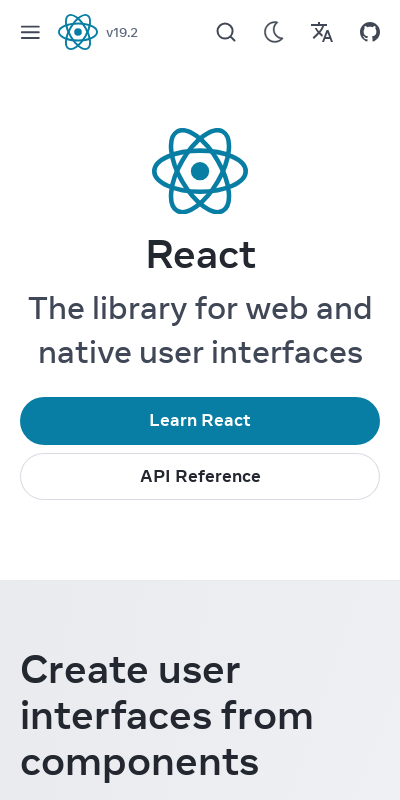

Navigation to result page completed
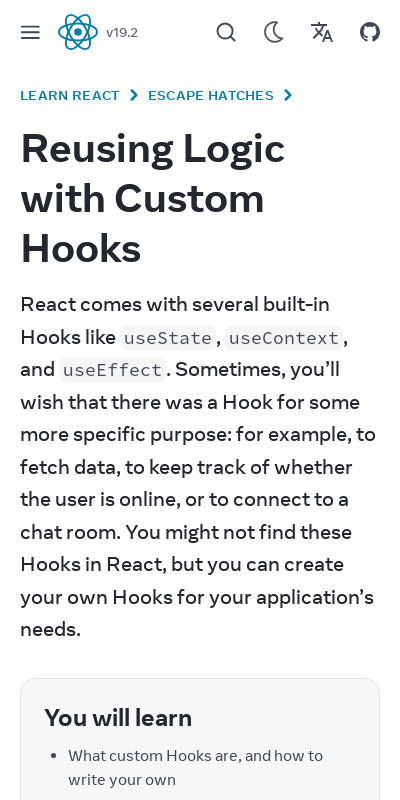

Located search button again
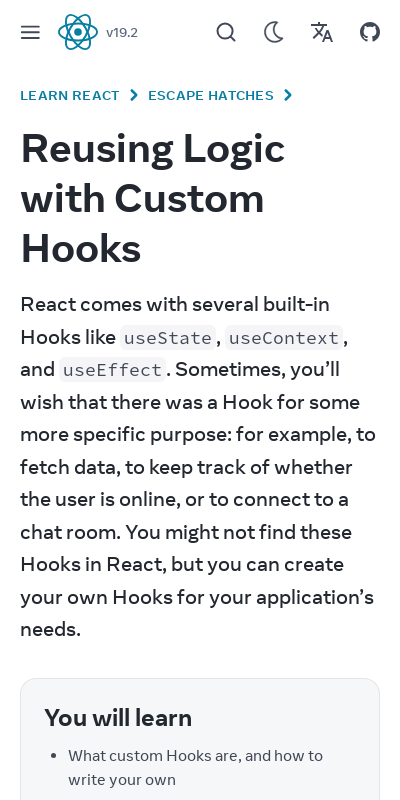

Clicked search button to reopen search panel
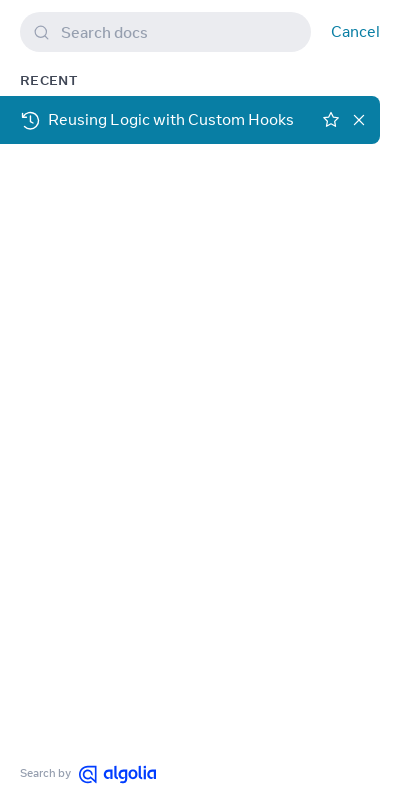

Recent searches list appeared with 'custom hook' query
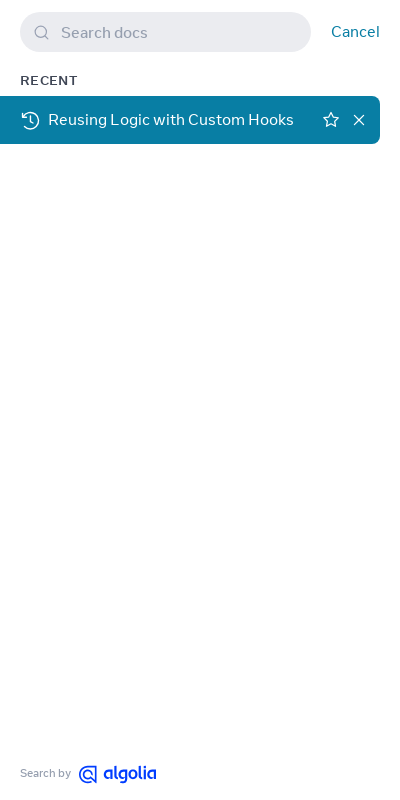

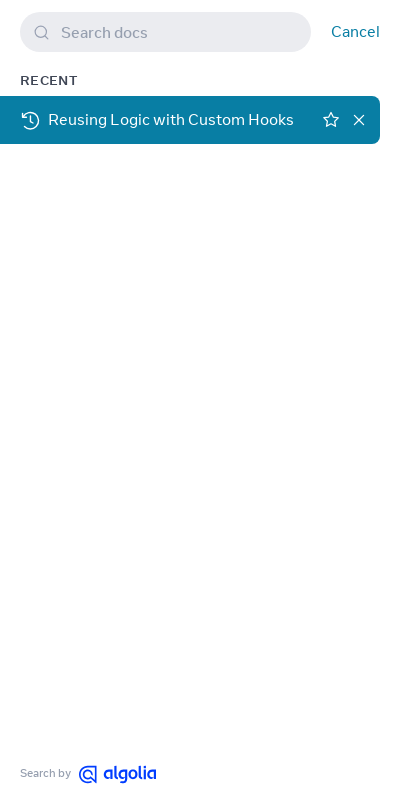